Tests drag and drop functionality on jQueryUI demo page by dragging an element and dropping it onto a target droppable area within an iframe

Starting URL: https://jqueryui.com/droppable/

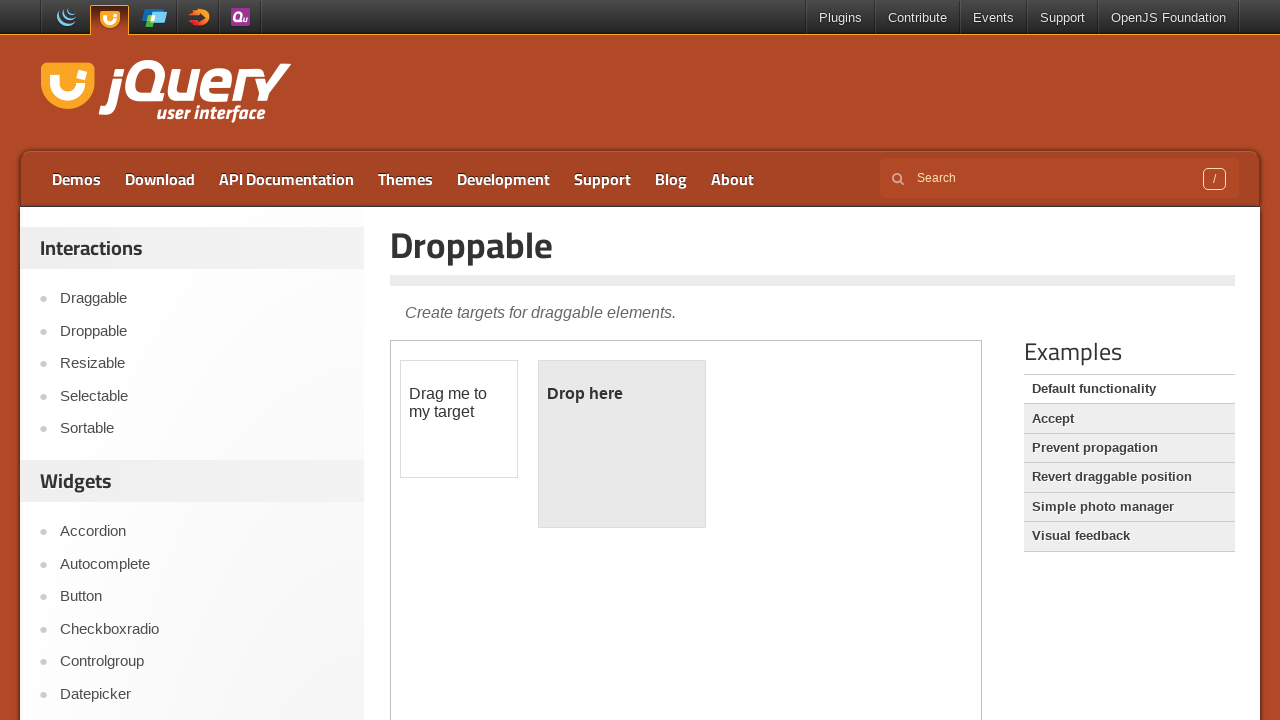

Navigated to jQueryUI droppable demo page
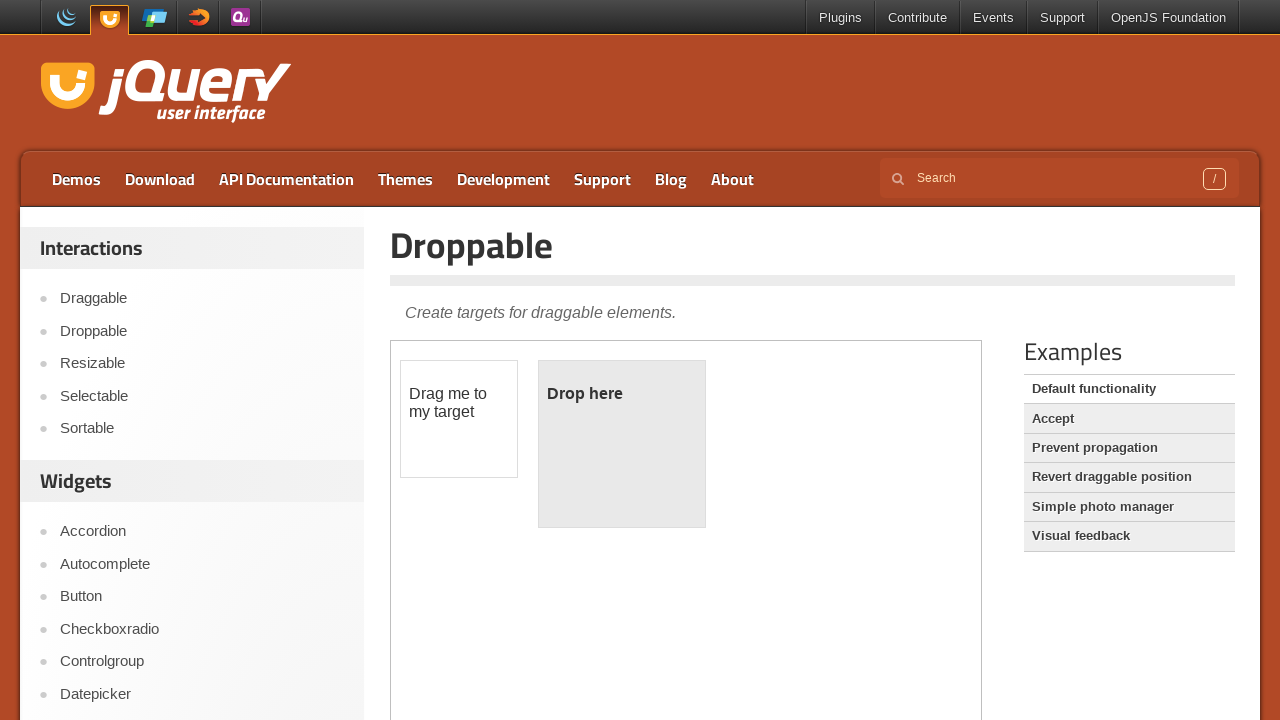

Located demo iframe
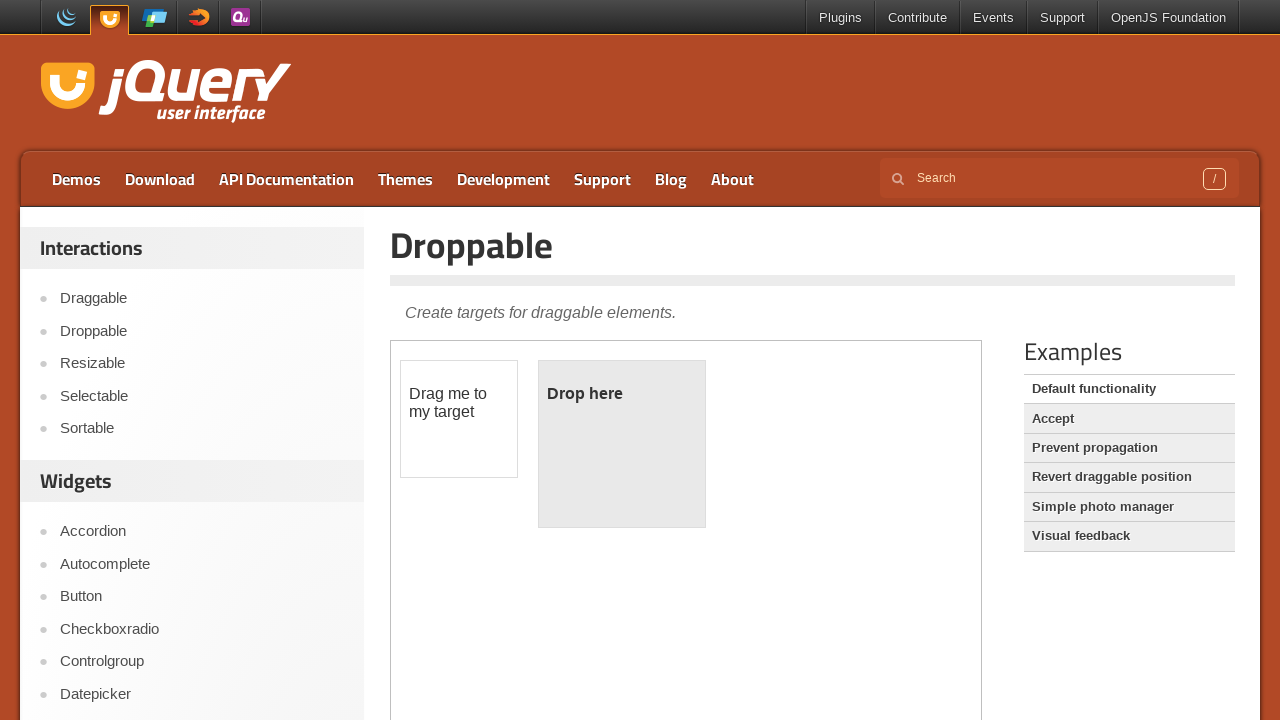

Located draggable element within iframe
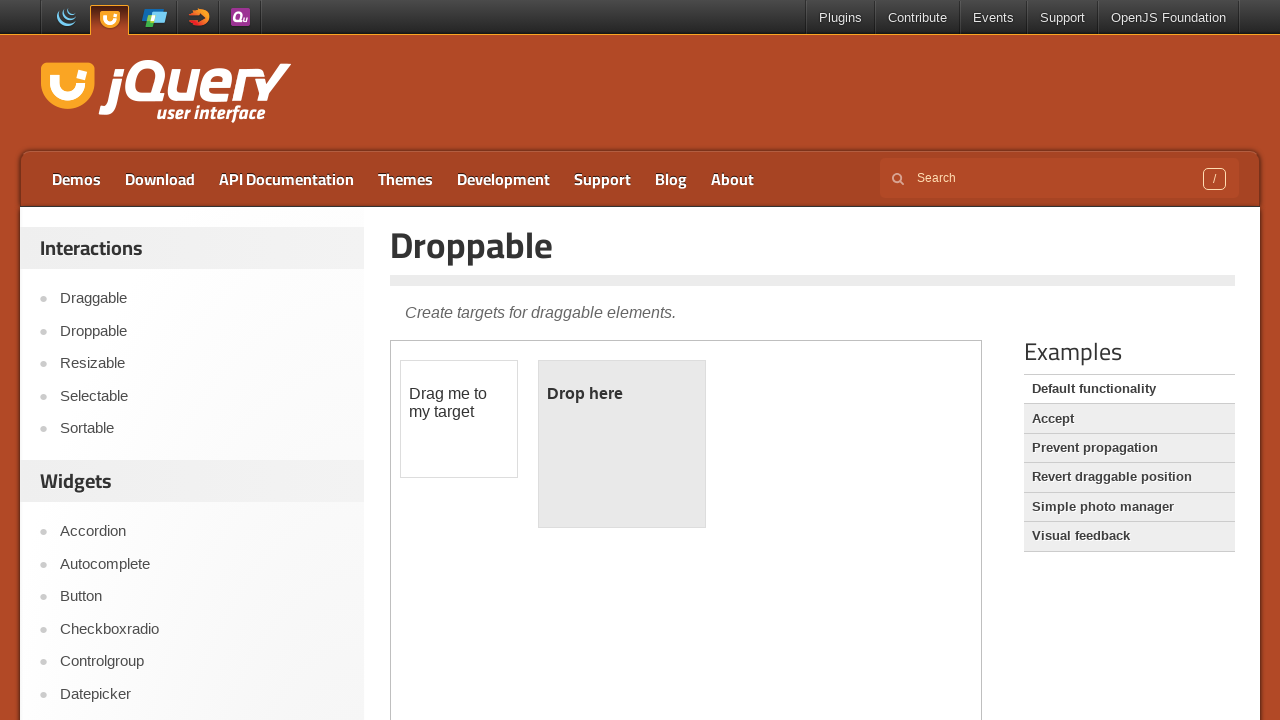

Located droppable target element within iframe
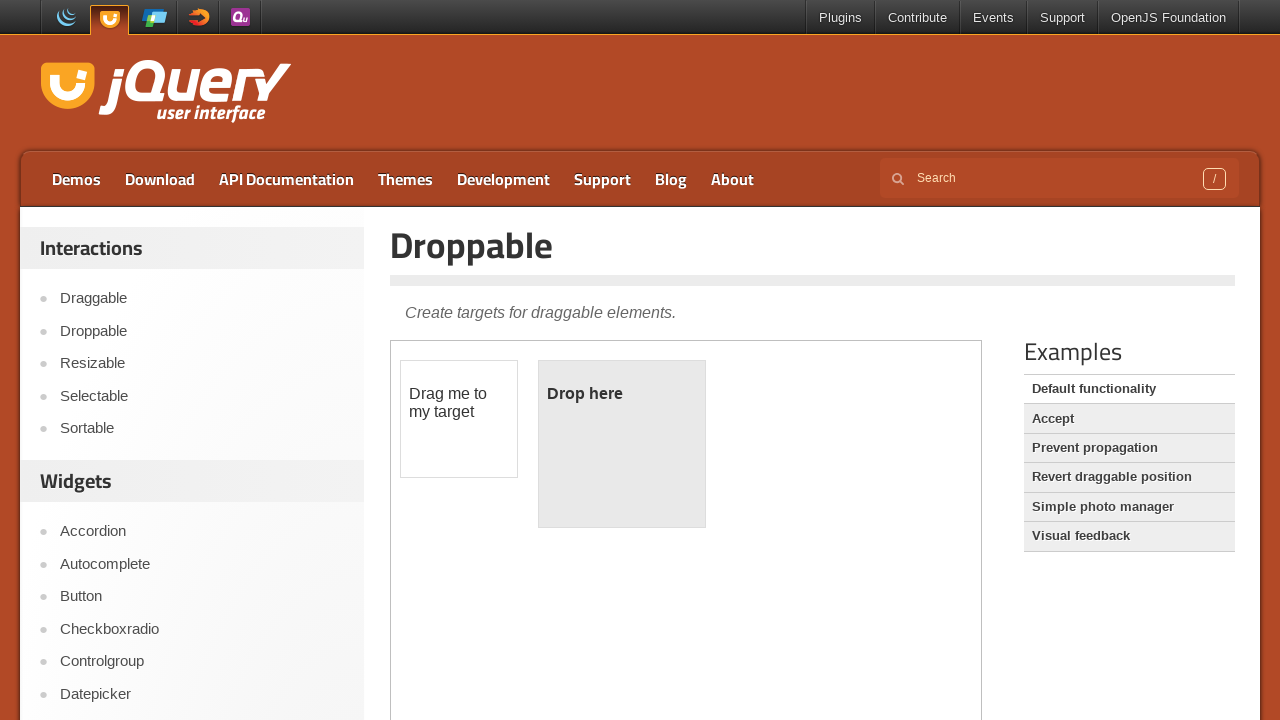

Dragged draggable element and dropped it onto droppable target at (622, 444)
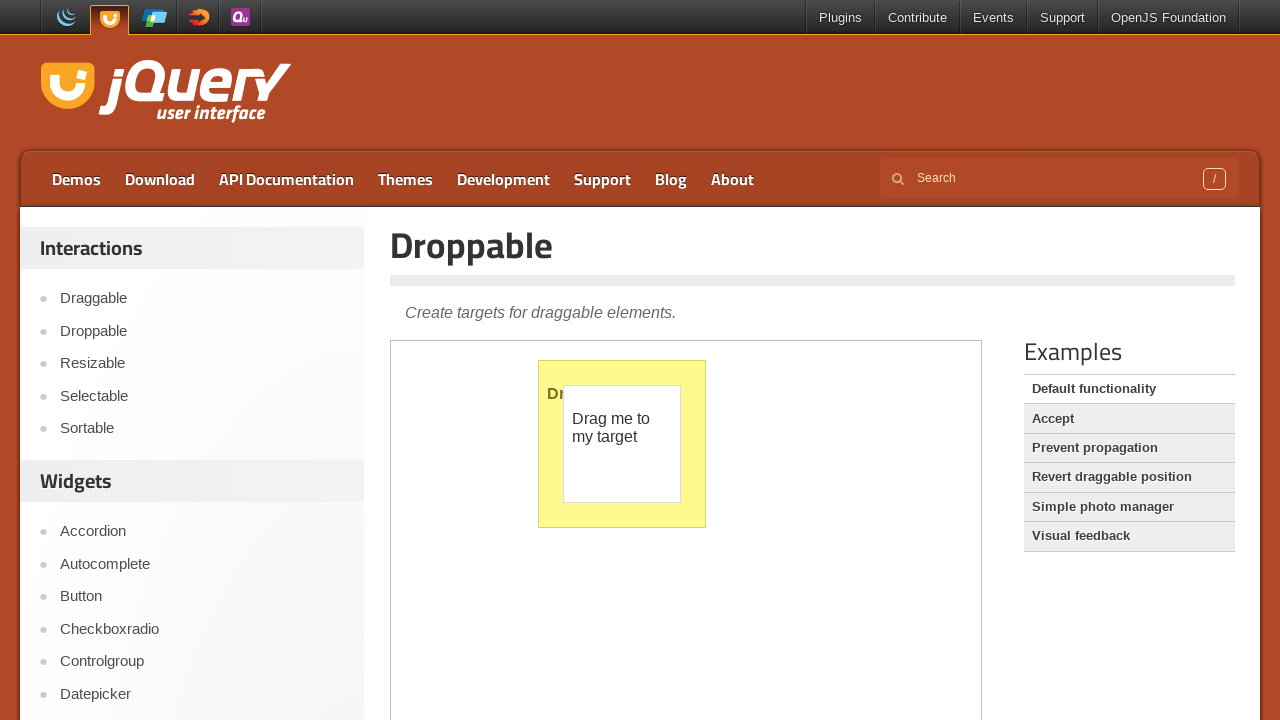

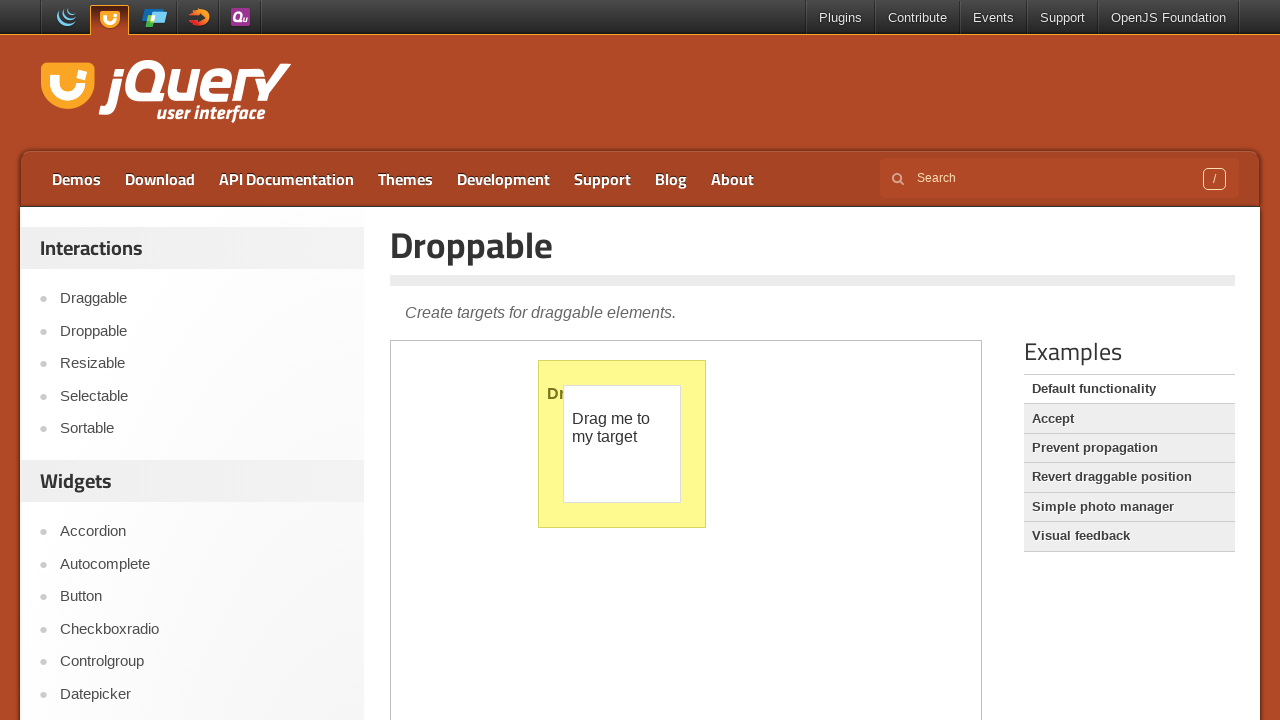